Demonstrates scrolling functionality by scrolling the main window down by 500 pixels and then scrolling within a fixed-header table element to the bottom.

Starting URL: https://rahulshettyacademy.com/AutomationPractice/

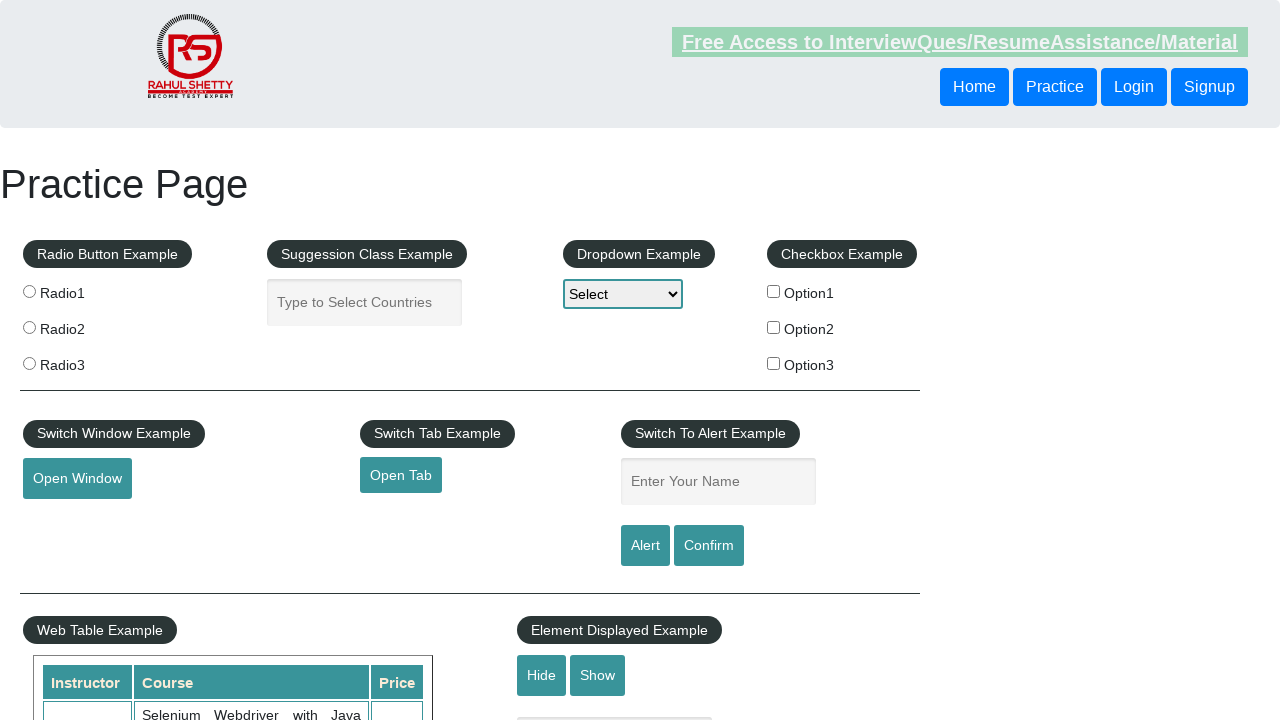

Navigated to AutomationPractice page
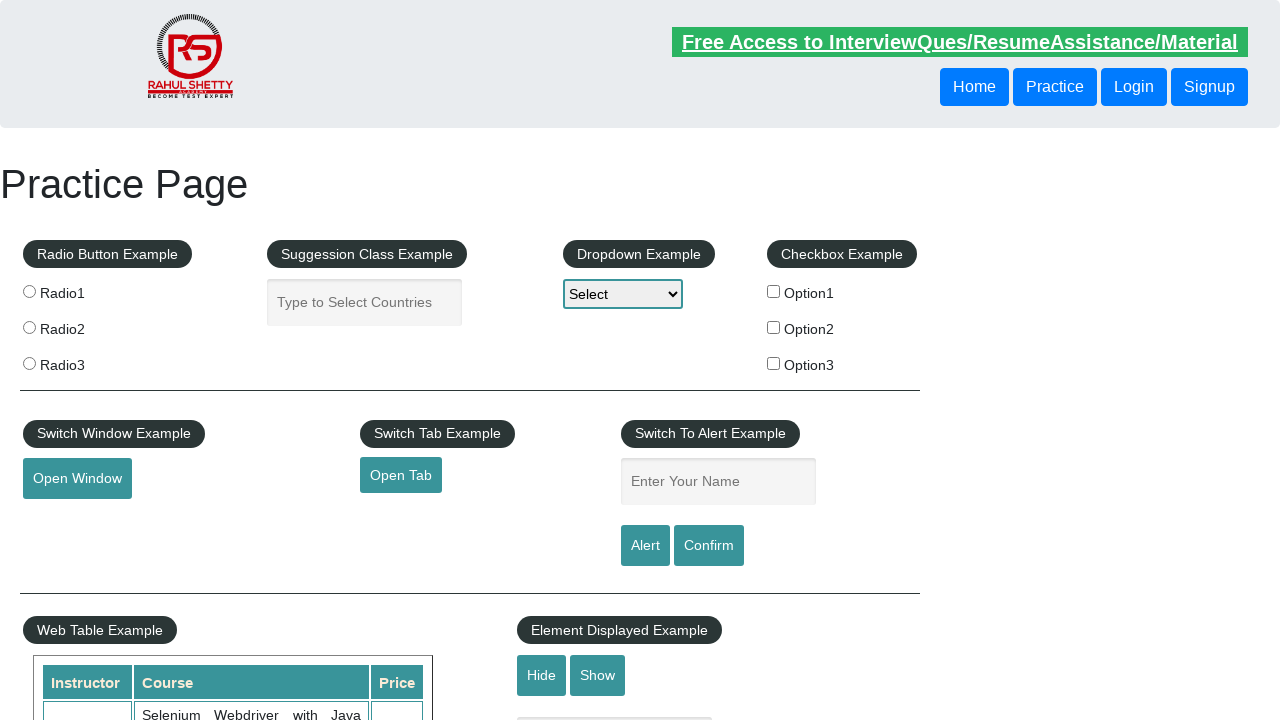

Scrolled main window down by 500 pixels
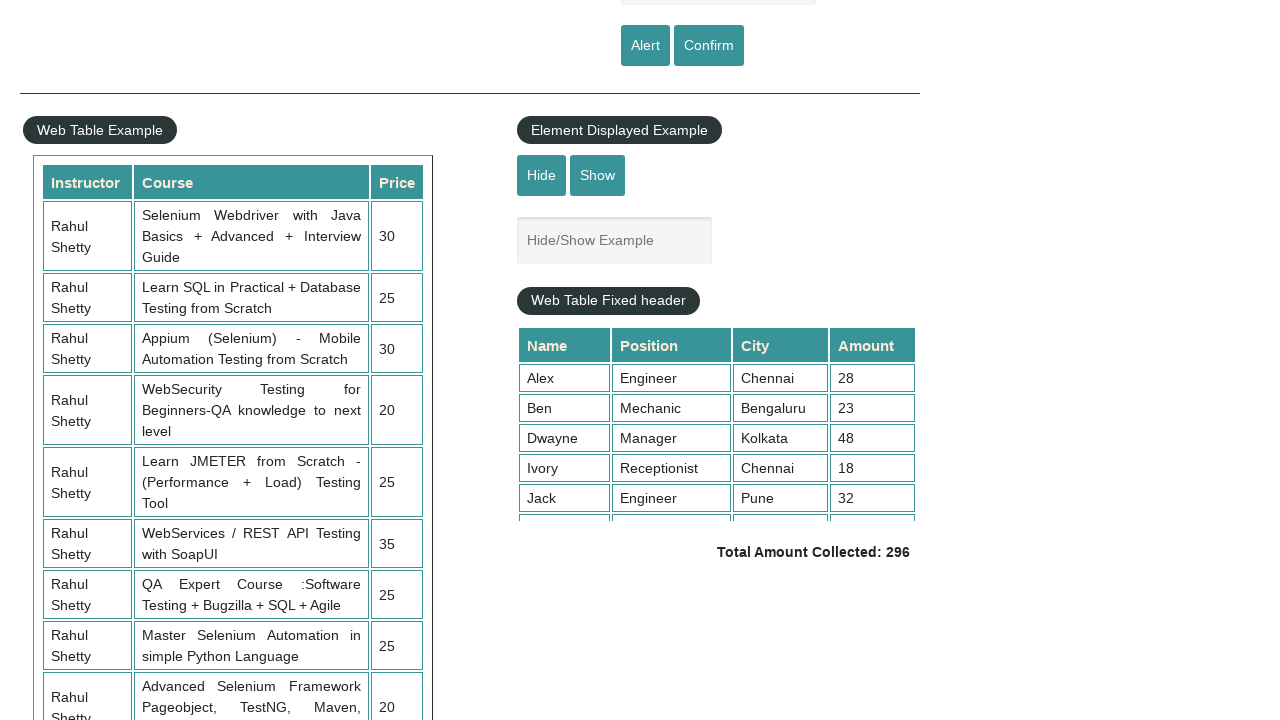

Scrolled fixed-header table to bottom (scrollTop = 5000)
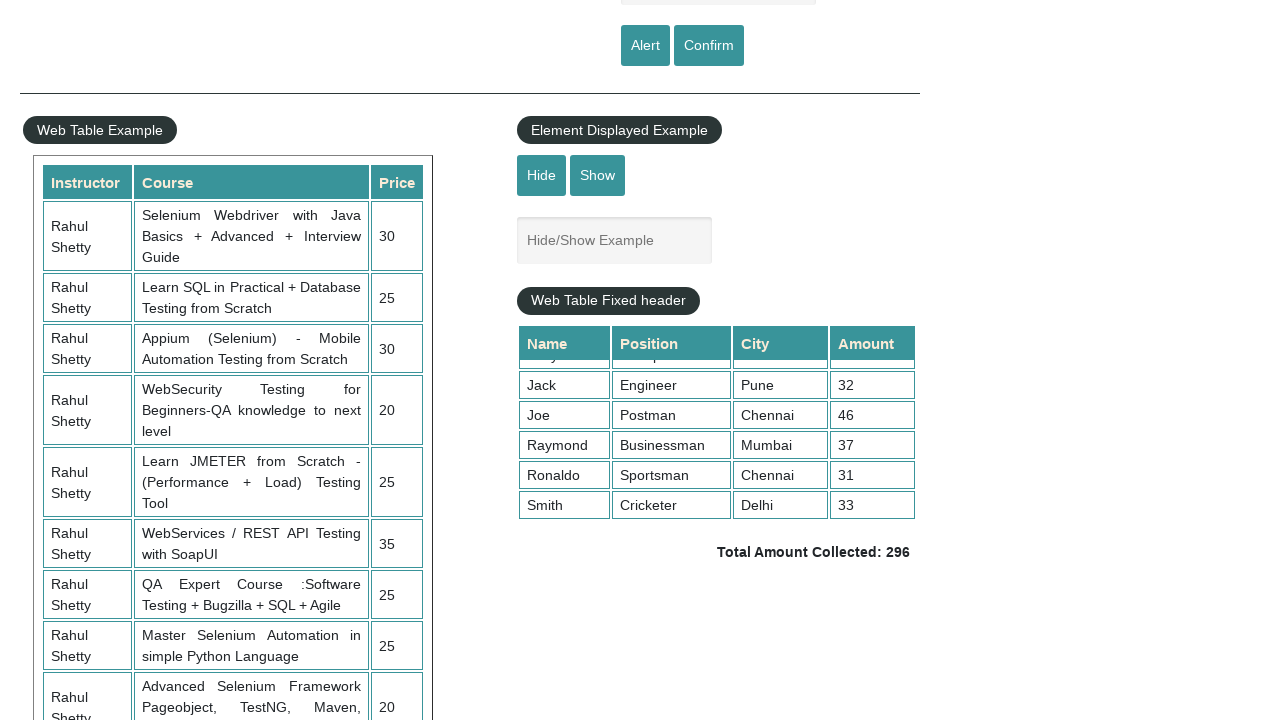

Waited 1000ms to observe scroll effect
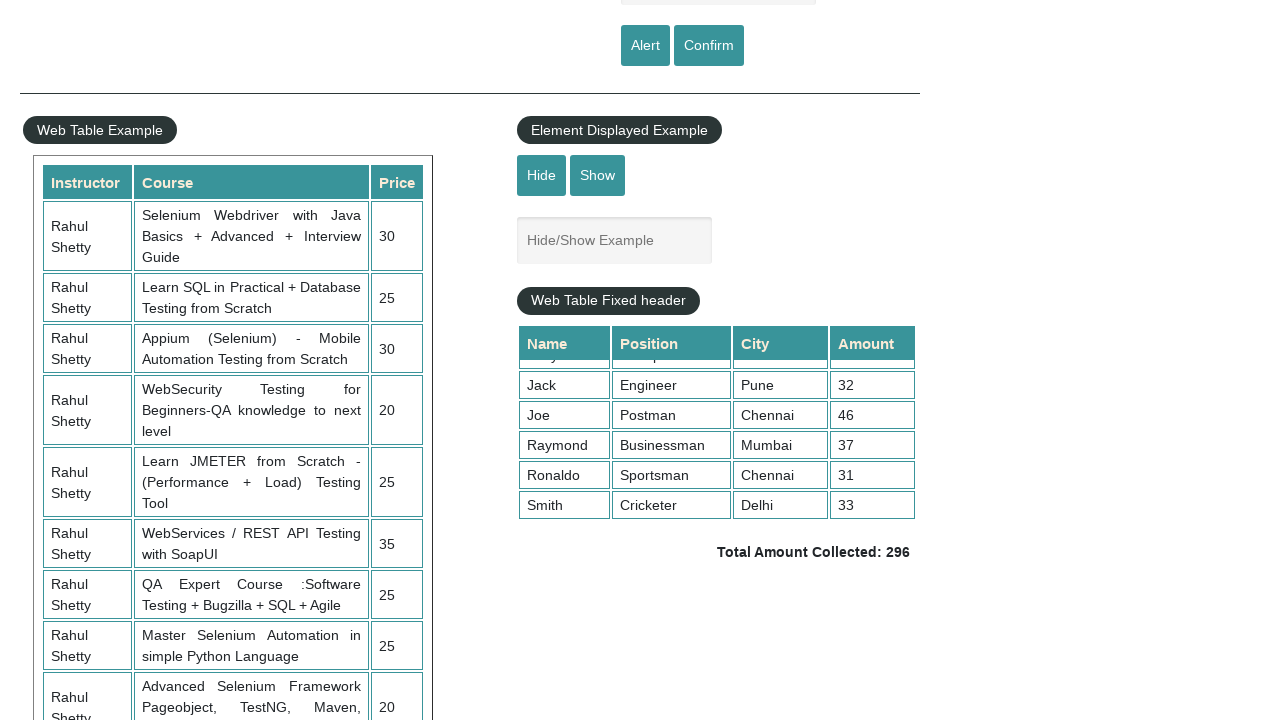

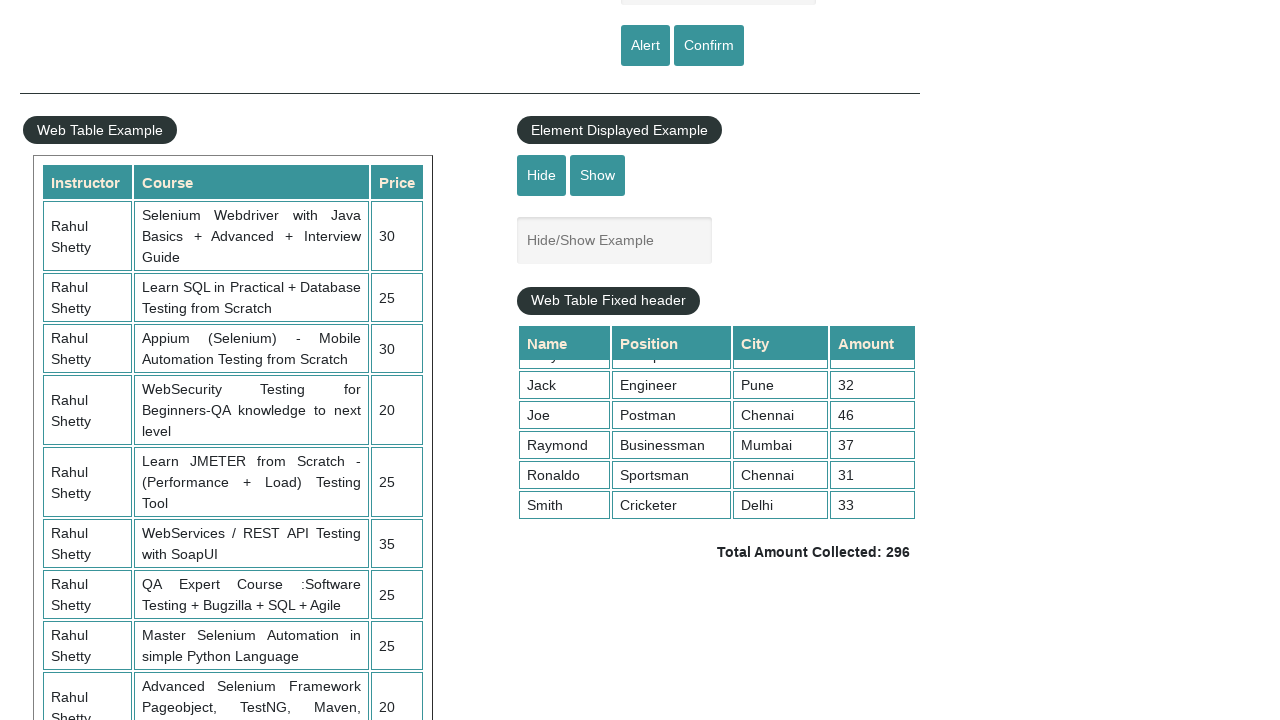